Tests the search functionality by clicking the search button, entering a search term, and verifying the search results heading

Starting URL: https://practice-react.sdetunicorns.com/

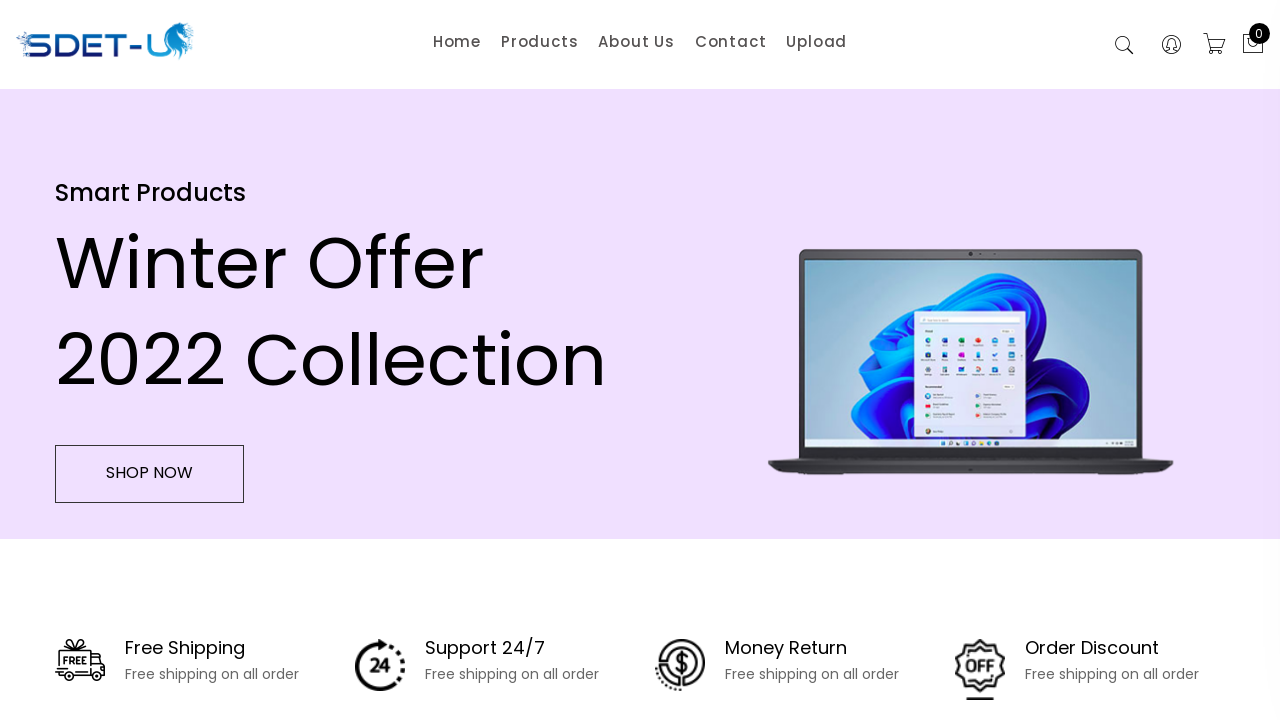

Clicked search button to activate search at (1124, 46) on button[class="search-active"]
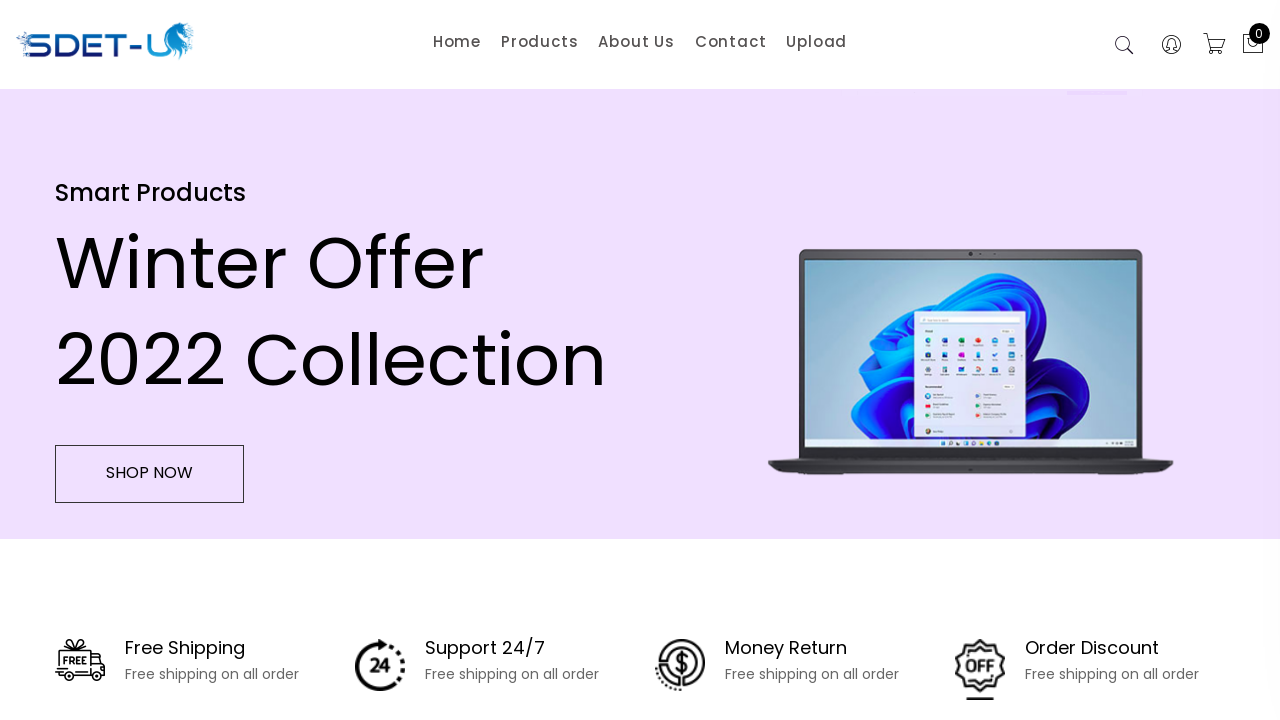

Filled search field with 'Lenovo' on input[placeholder="Search"]
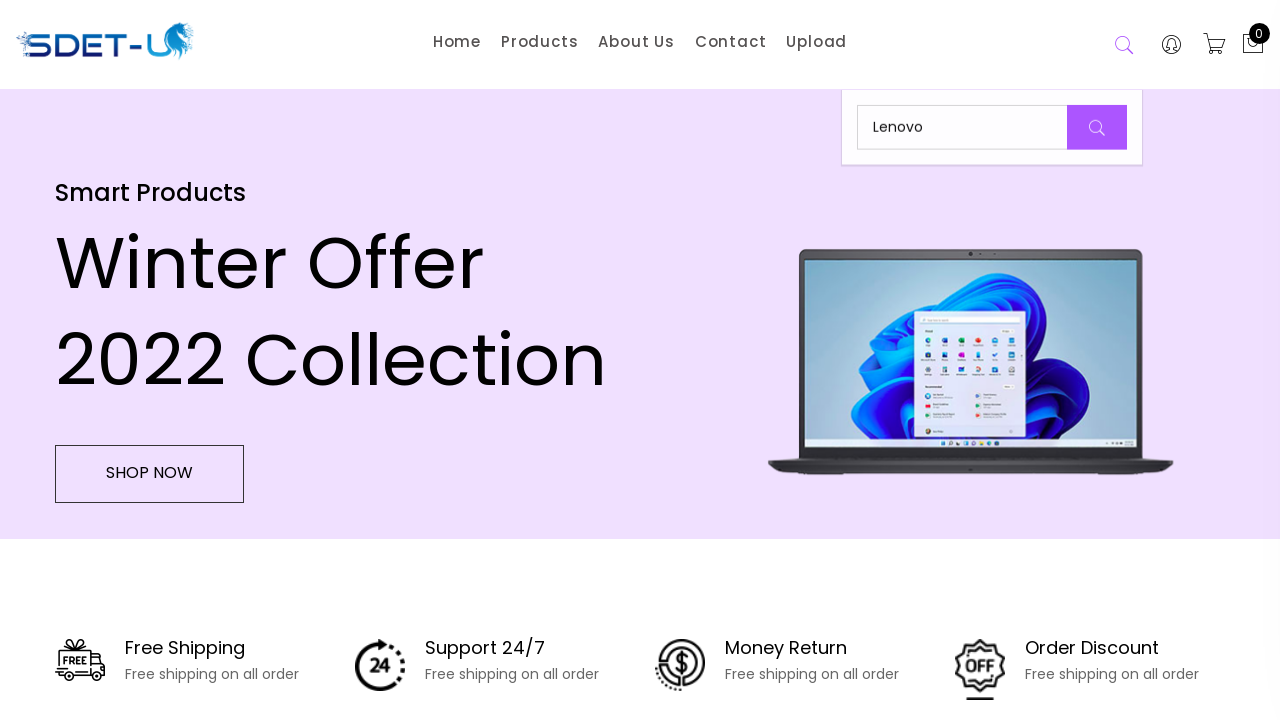

Pressed Enter to submit search query on input[placeholder="Search"]
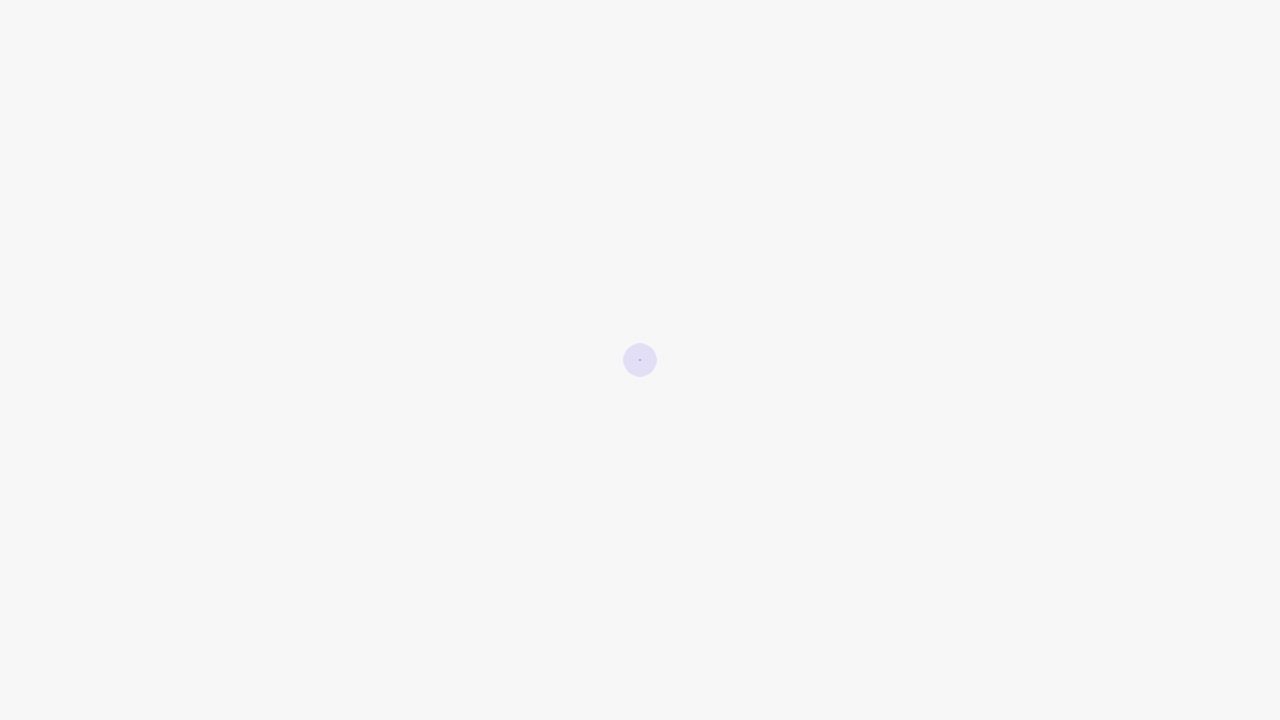

Search results heading loaded
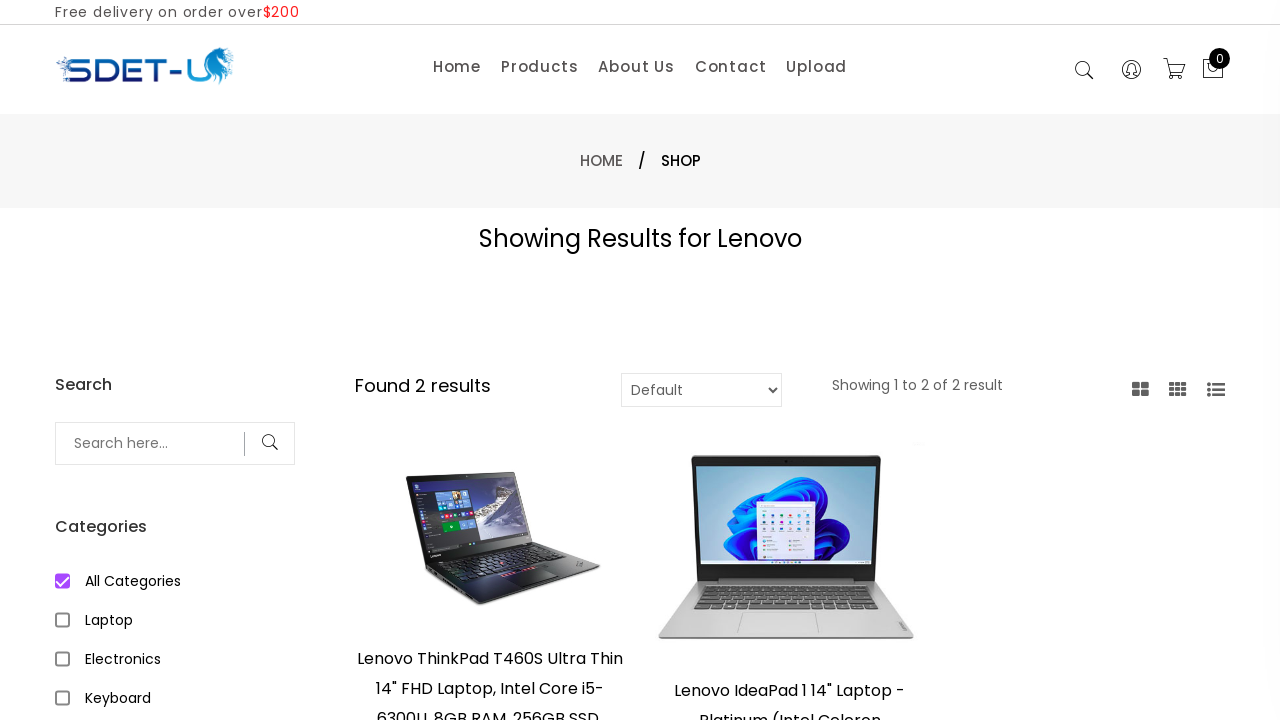

Verified search results heading contains 'Showing Results for Lenovo'
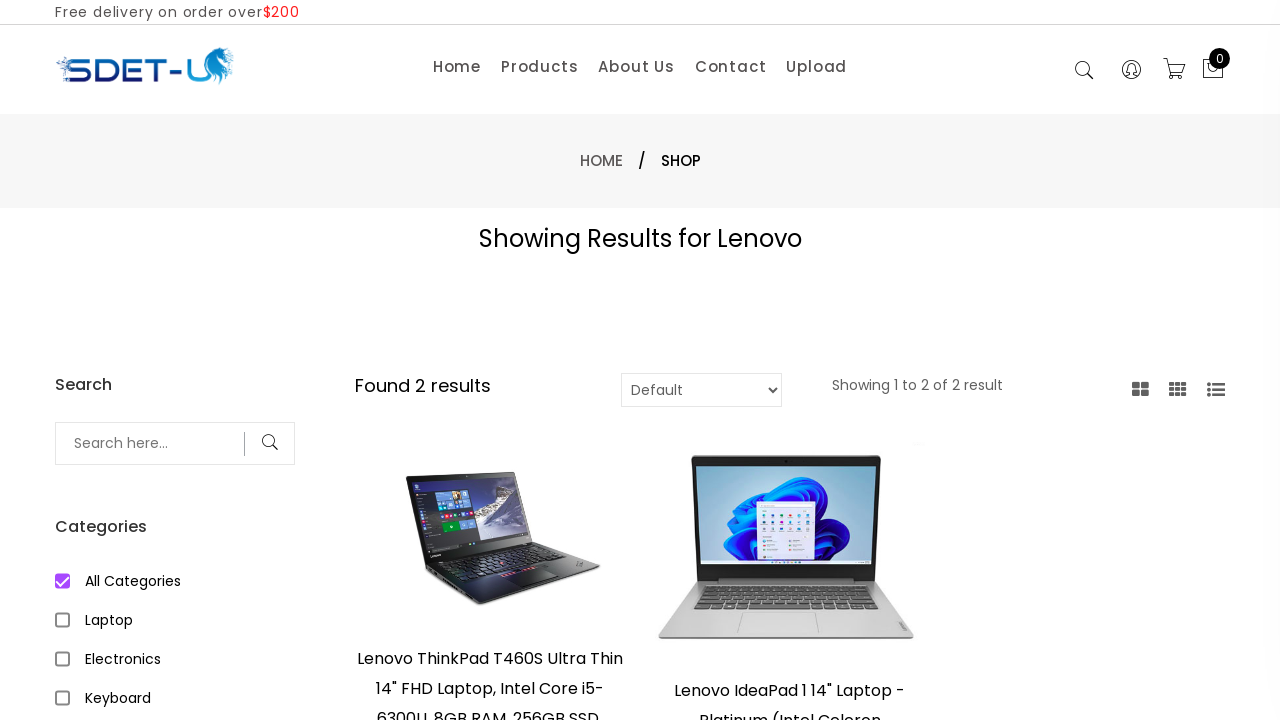

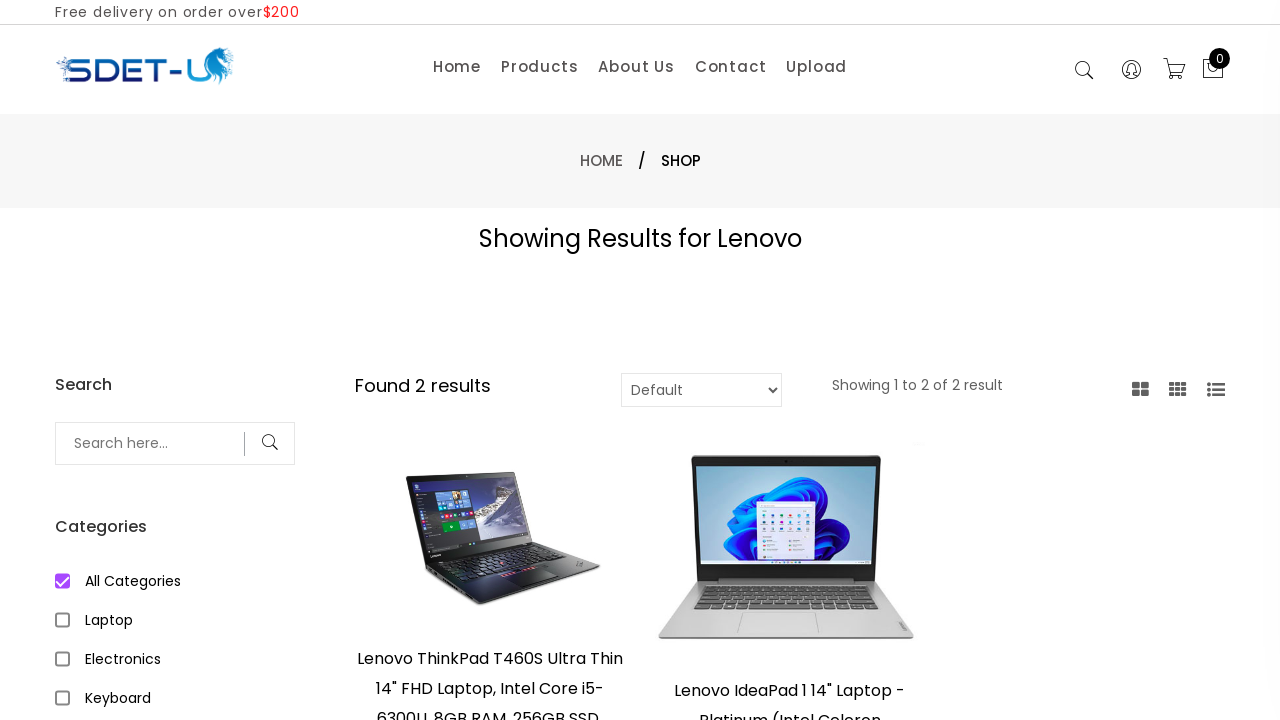